Tests browser window/tab switching by opening the nopCommerce demo site, then opening a new tab and navigating to the Guru99 demo site

Starting URL: https://demo.nopcommerce.com/

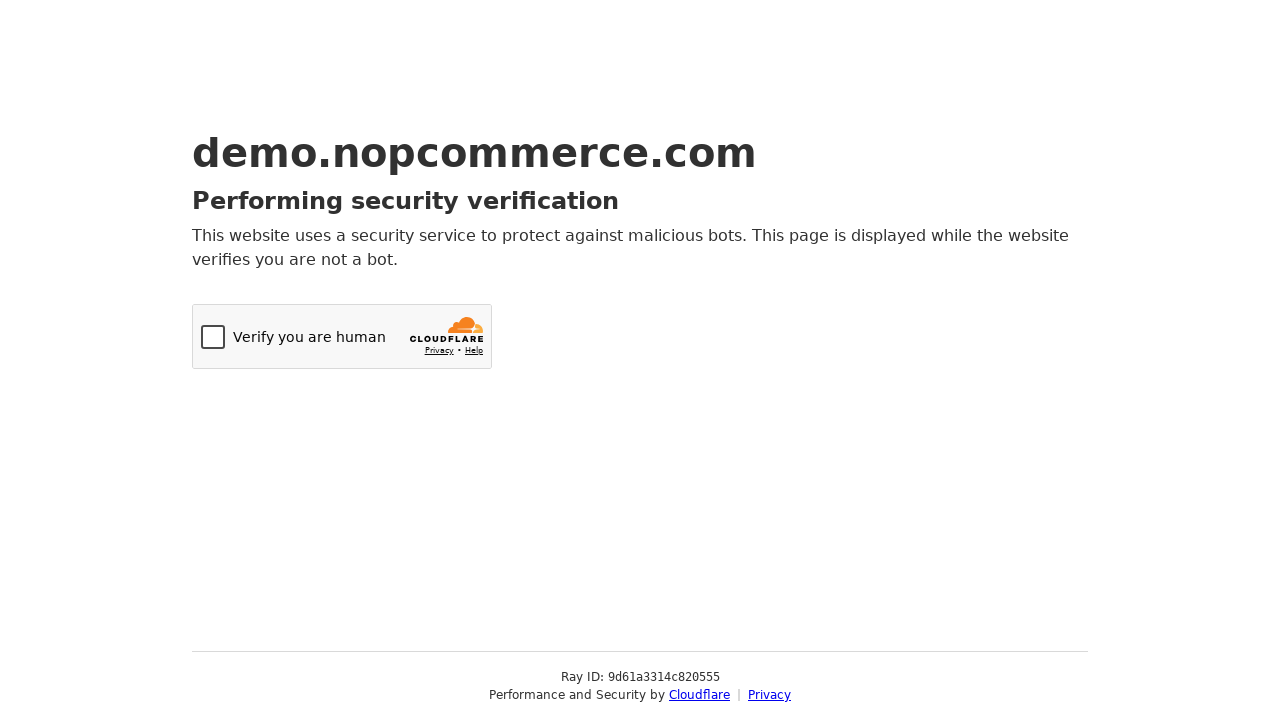

Opened a new browser tab
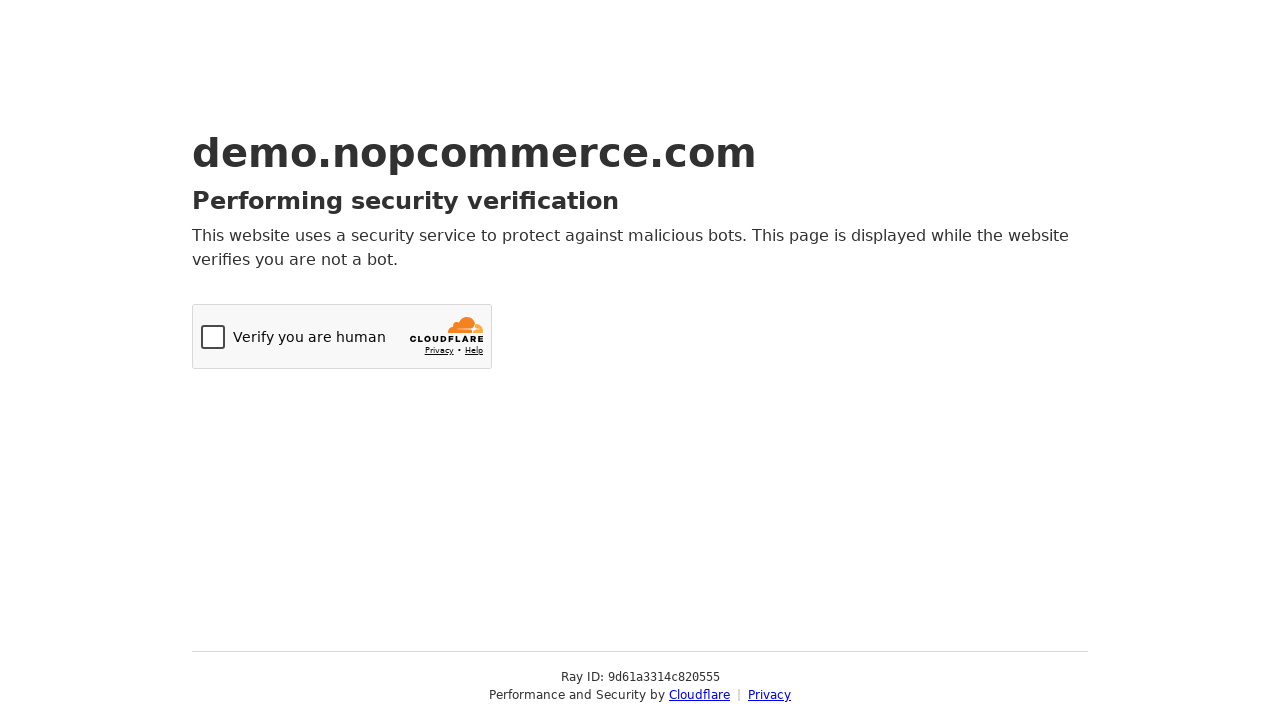

Navigated new tab to Guru99 demo site
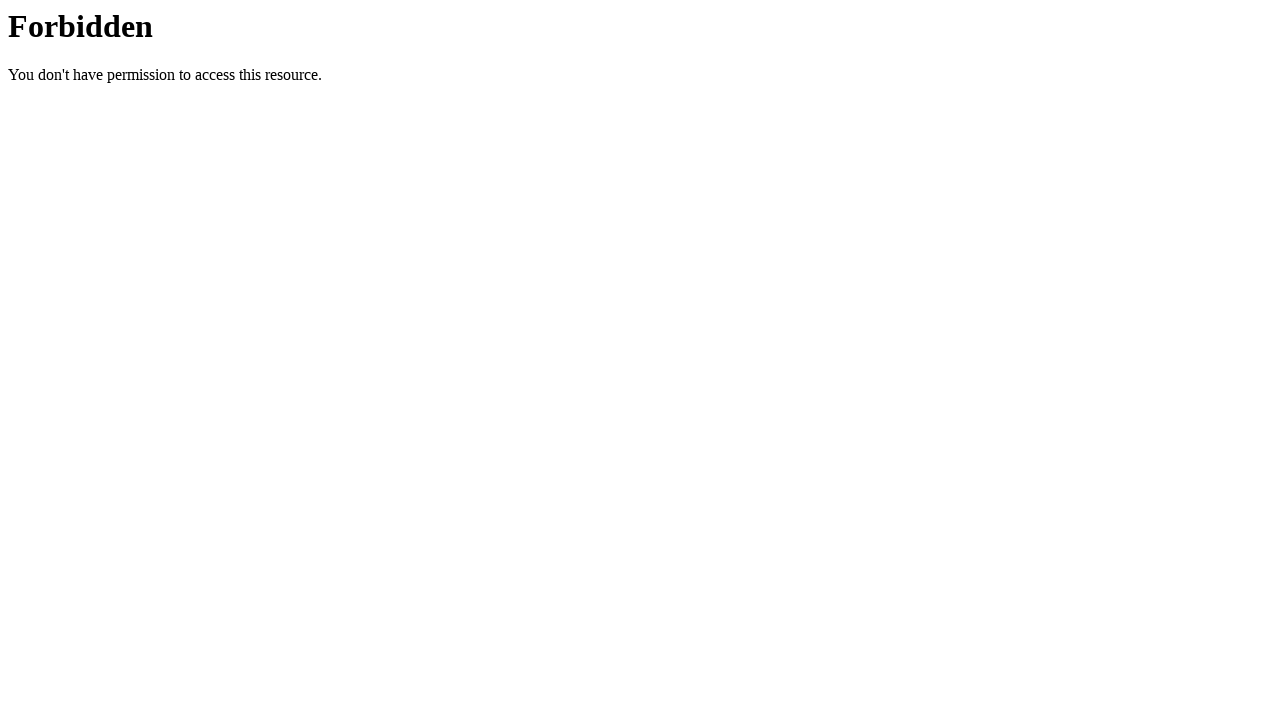

Guru99 page DOM content loaded
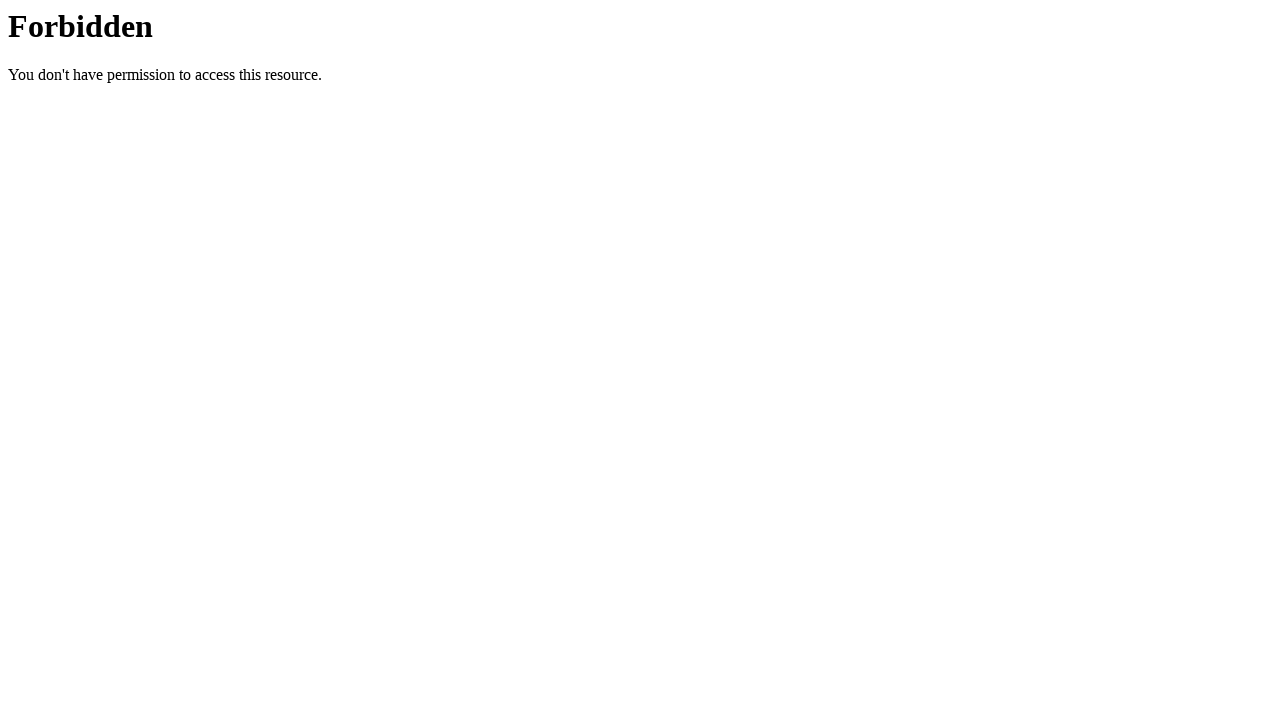

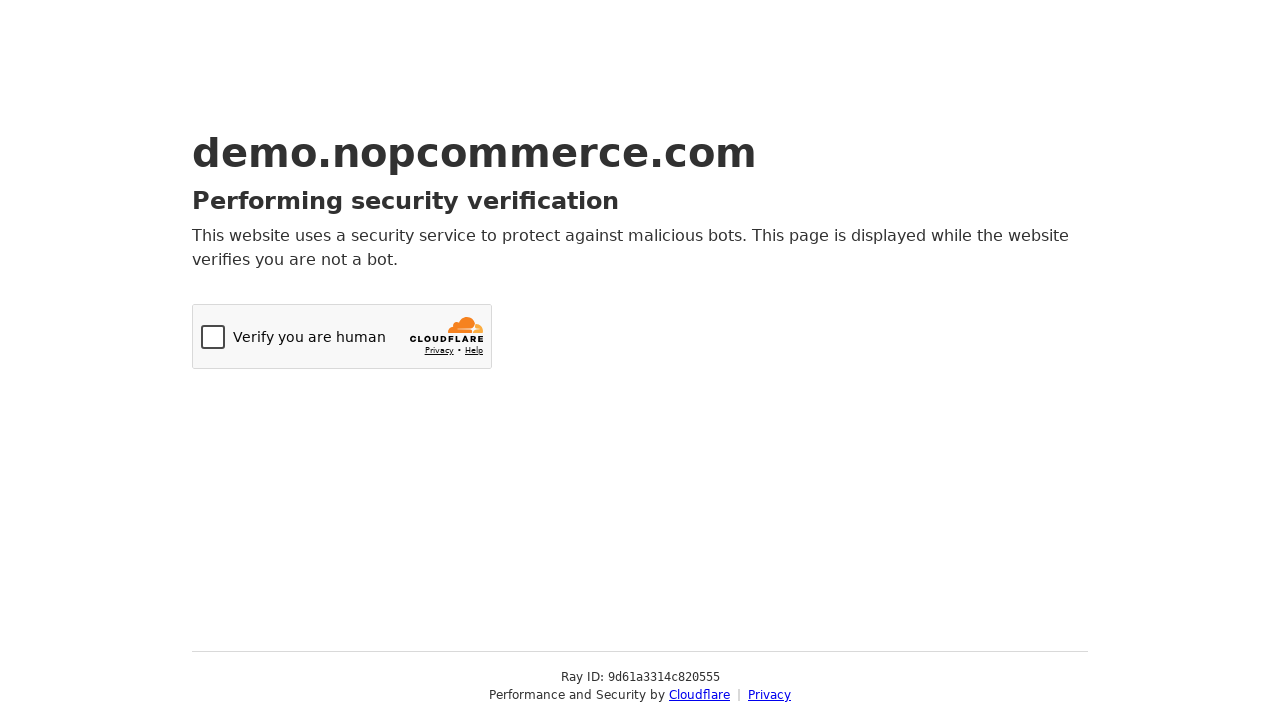